Tests checkbox functionality by navigating to the Checkboxes page and clicking on checkboxes to toggle their state, verifying they can be selected and deselected.

Starting URL: https://the-internet.herokuapp.com/

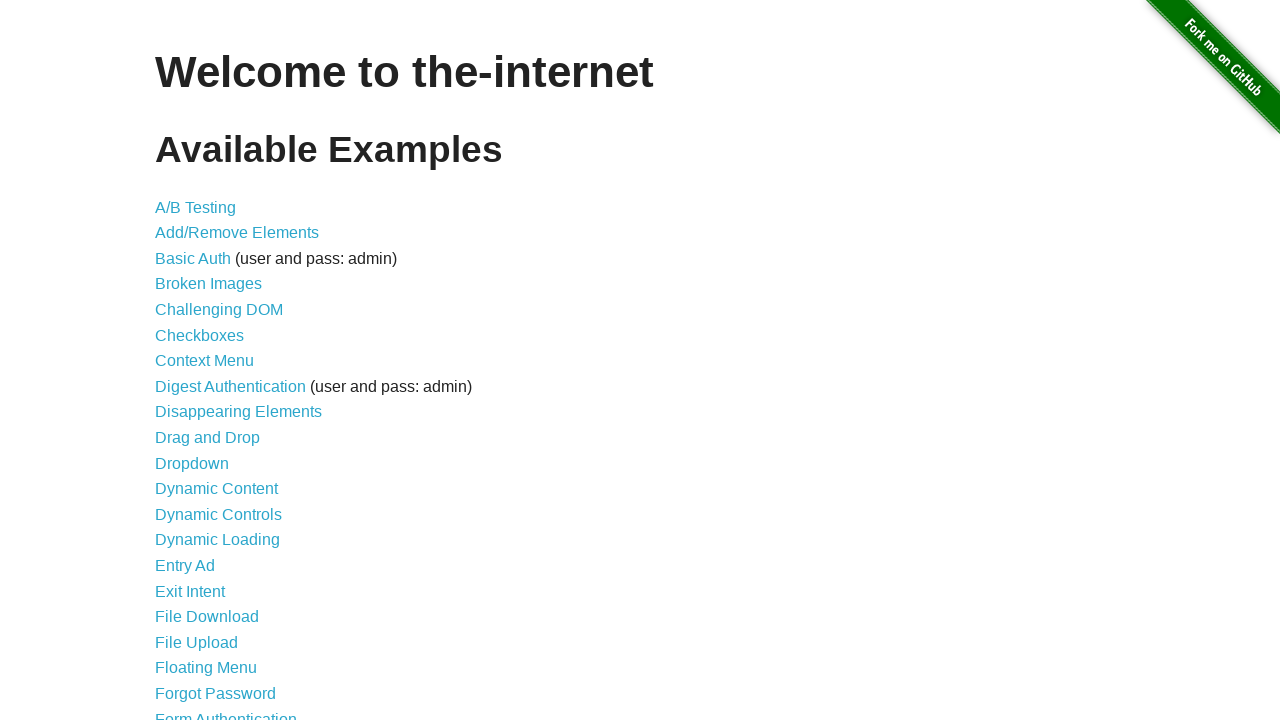

Clicked on the Checkboxes link to navigate to checkboxes page at (200, 335) on xpath=//a[normalize-space()='Checkboxes']
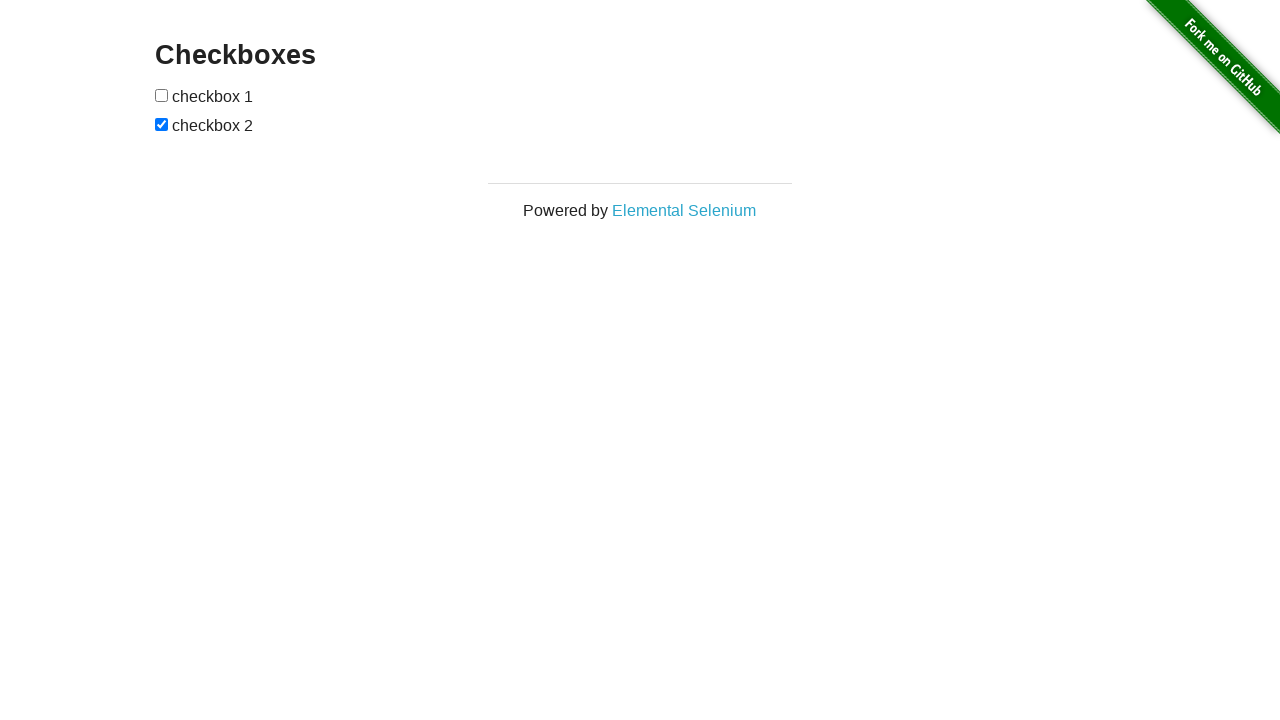

Checkboxes loaded and became visible
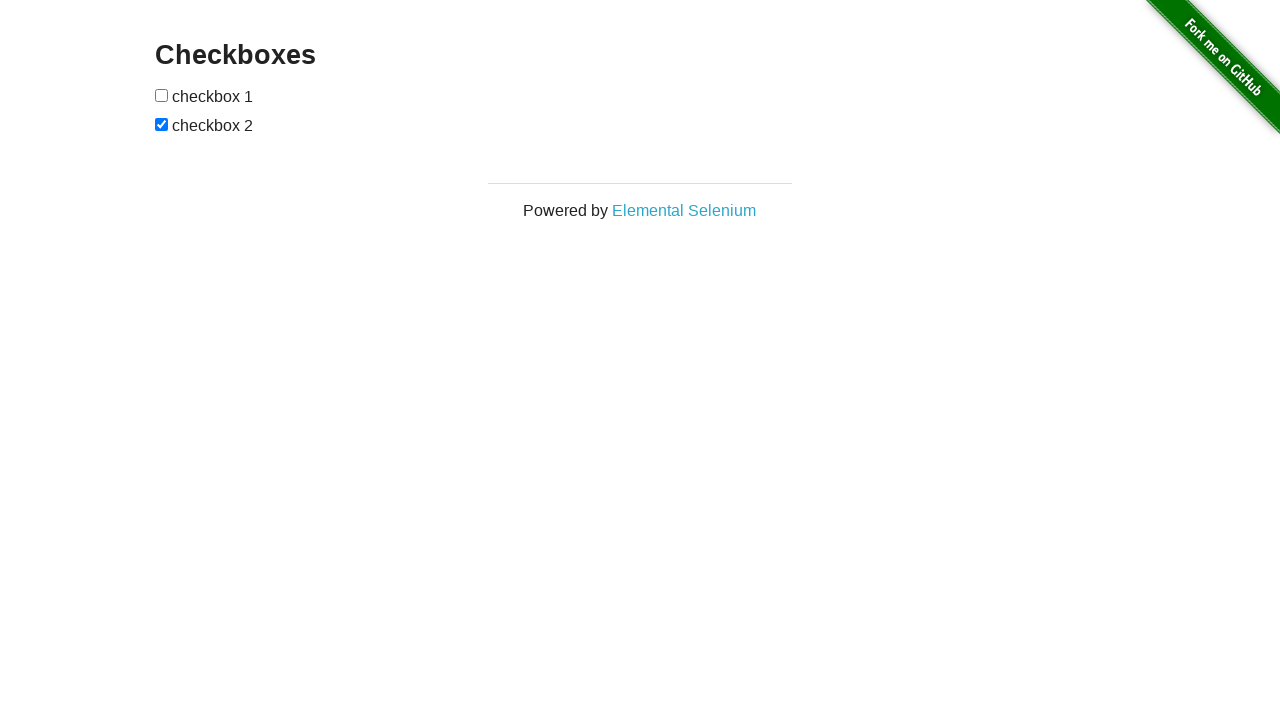

Clicked the first checkbox to toggle its state at (162, 95) on input[type='checkbox'] >> nth=0
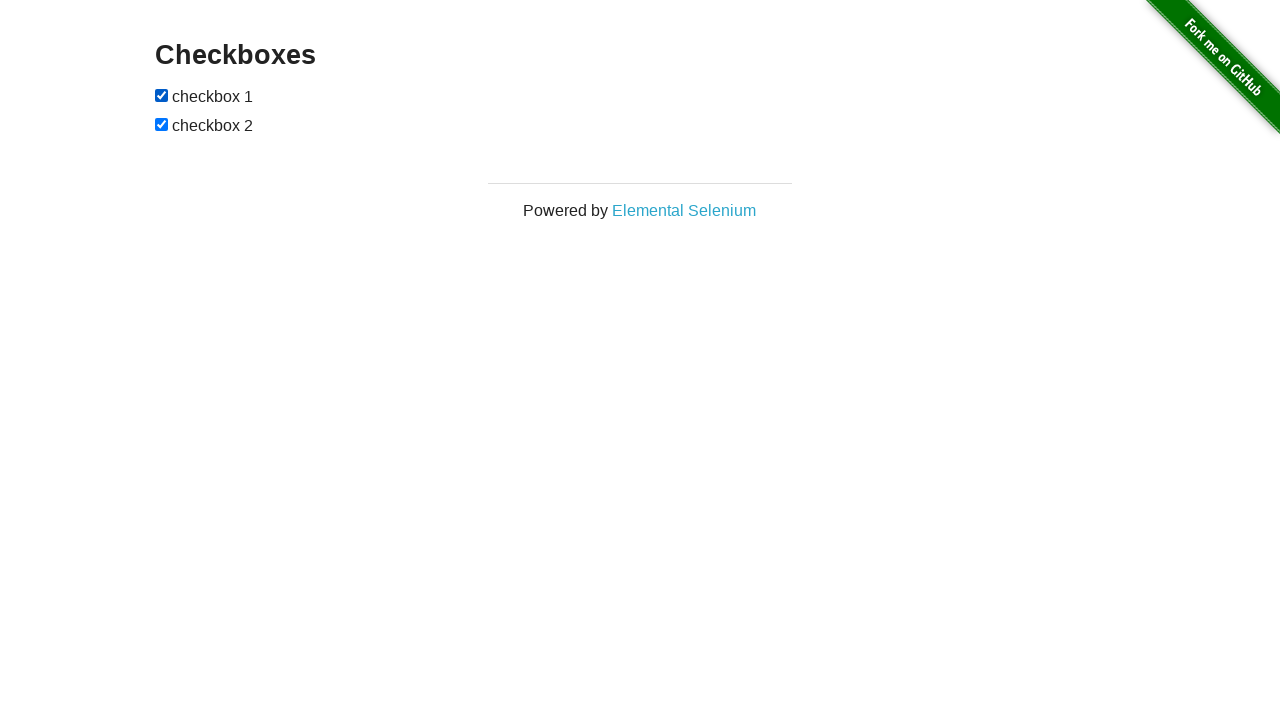

Clicked the first checkbox again to toggle it back at (162, 95) on input[type='checkbox'] >> nth=0
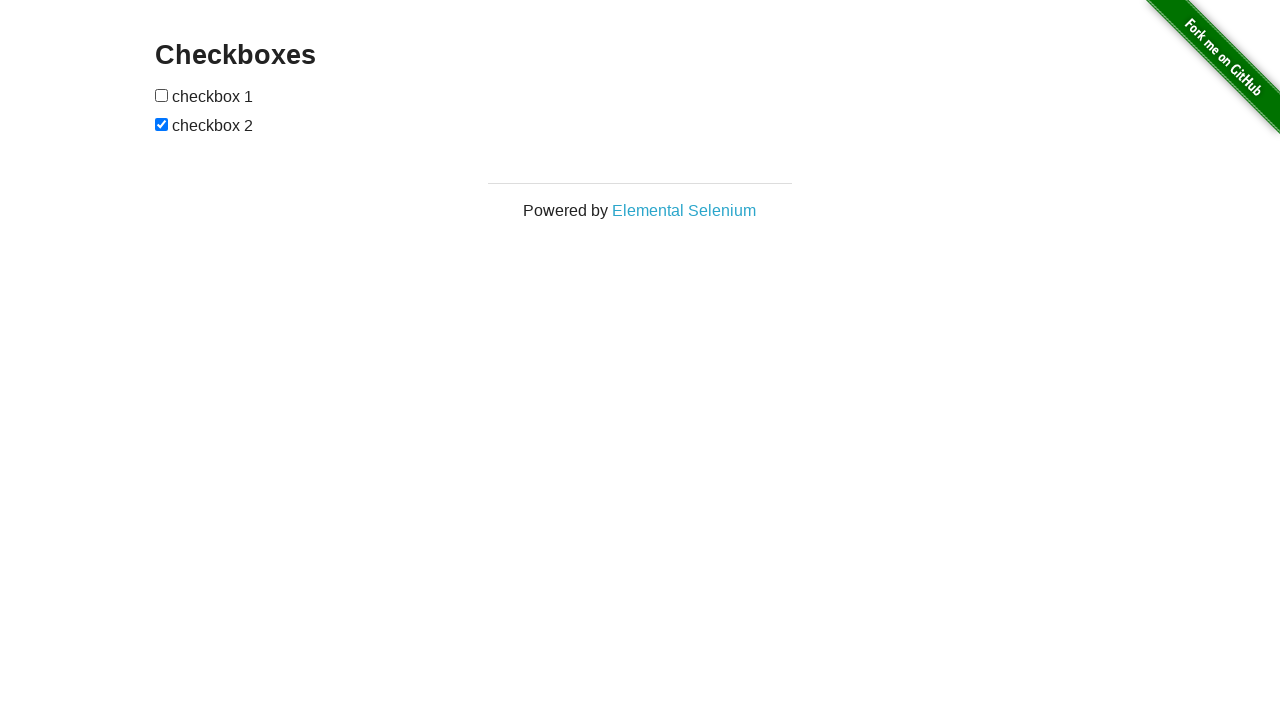

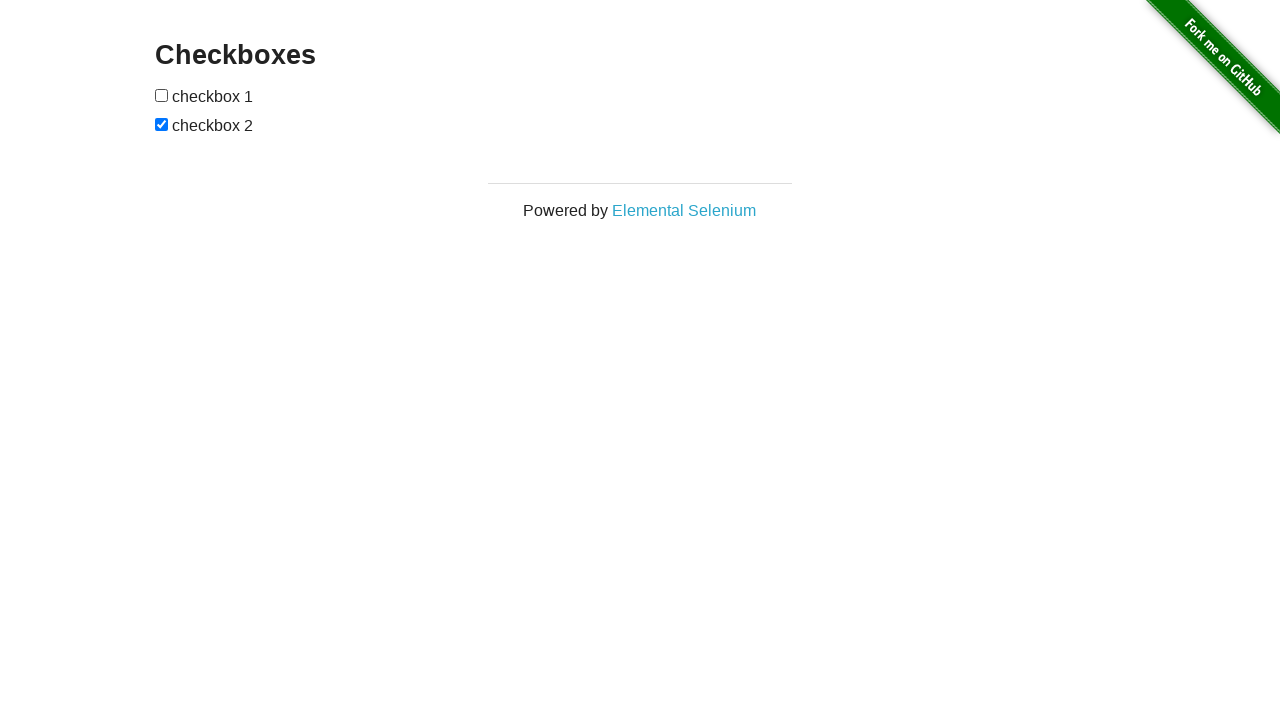